Tests dropdown selection functionality by selecting currency options using different methods (by index, value, and visible text), then tests passenger count increment by clicking the add adult button multiple times

Starting URL: https://rahulshettyacademy.com/dropdownsPractise/#search.aspx?mode=search

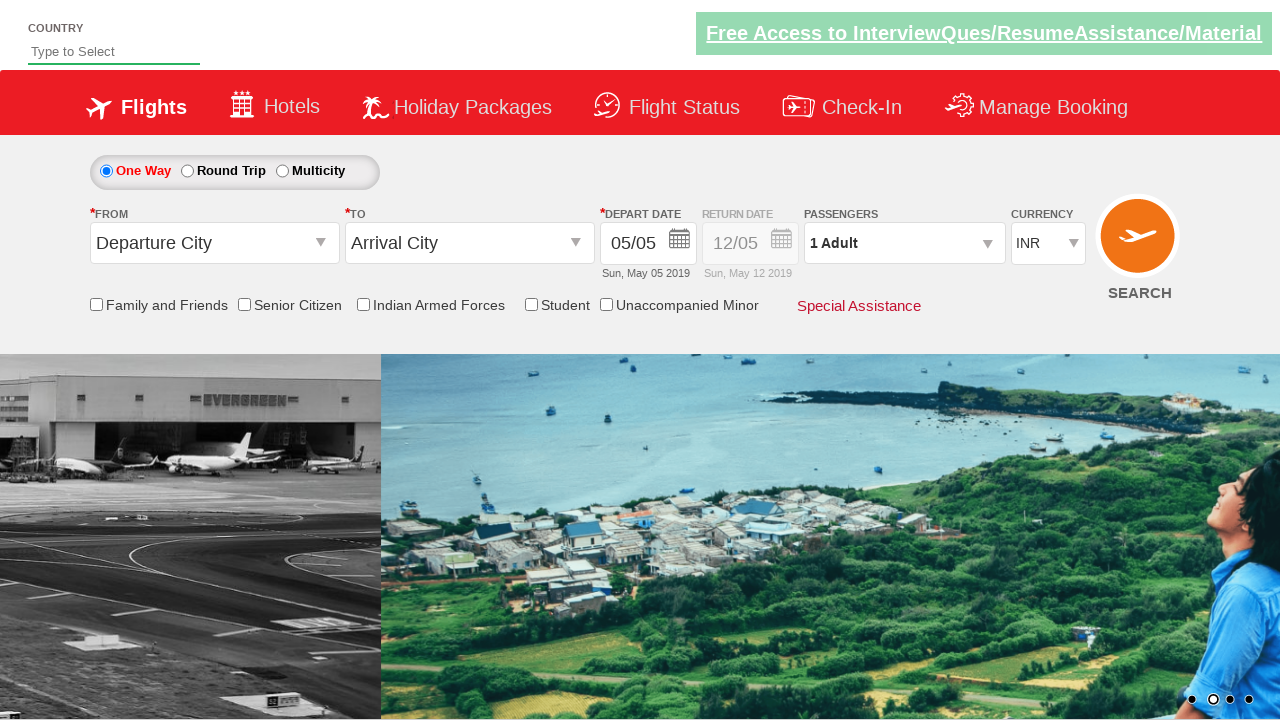

Selected currency dropdown option by index 3 on #ctl00_mainContent_DropDownListCurrency
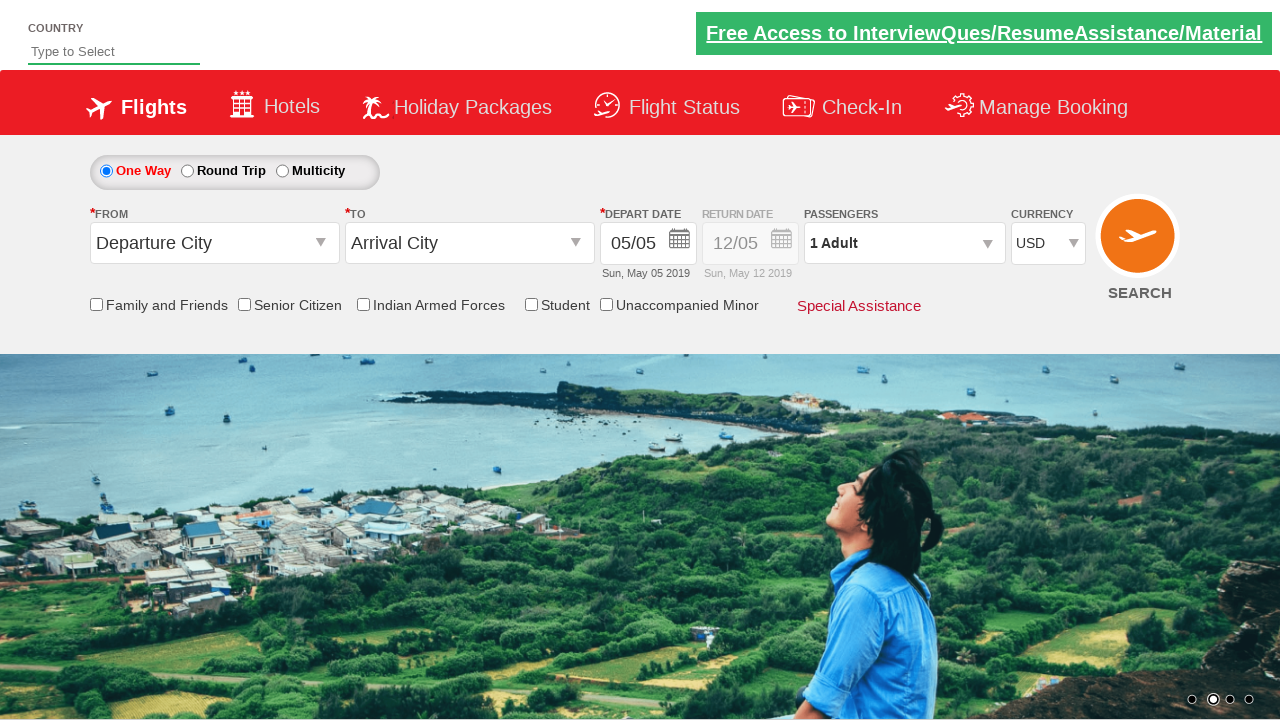

Selected currency dropdown option by value 'INR' on #ctl00_mainContent_DropDownListCurrency
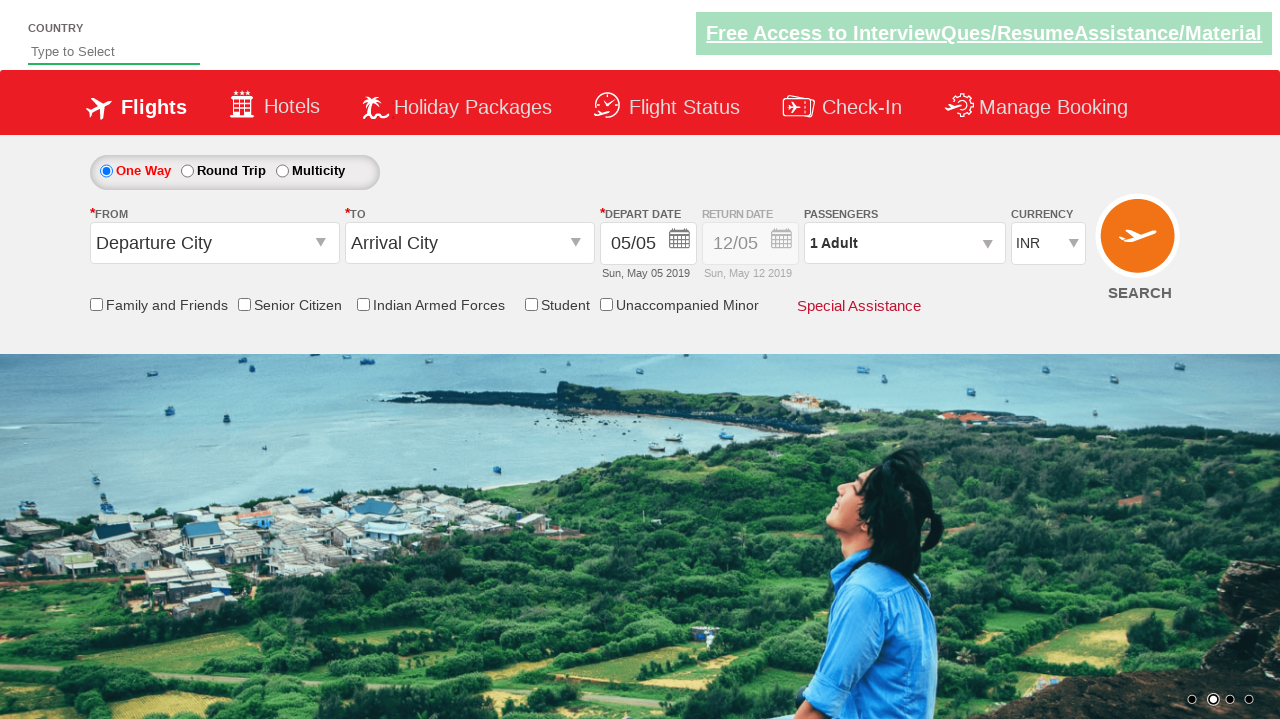

Selected currency dropdown option by visible text 'AED' on #ctl00_mainContent_DropDownListCurrency
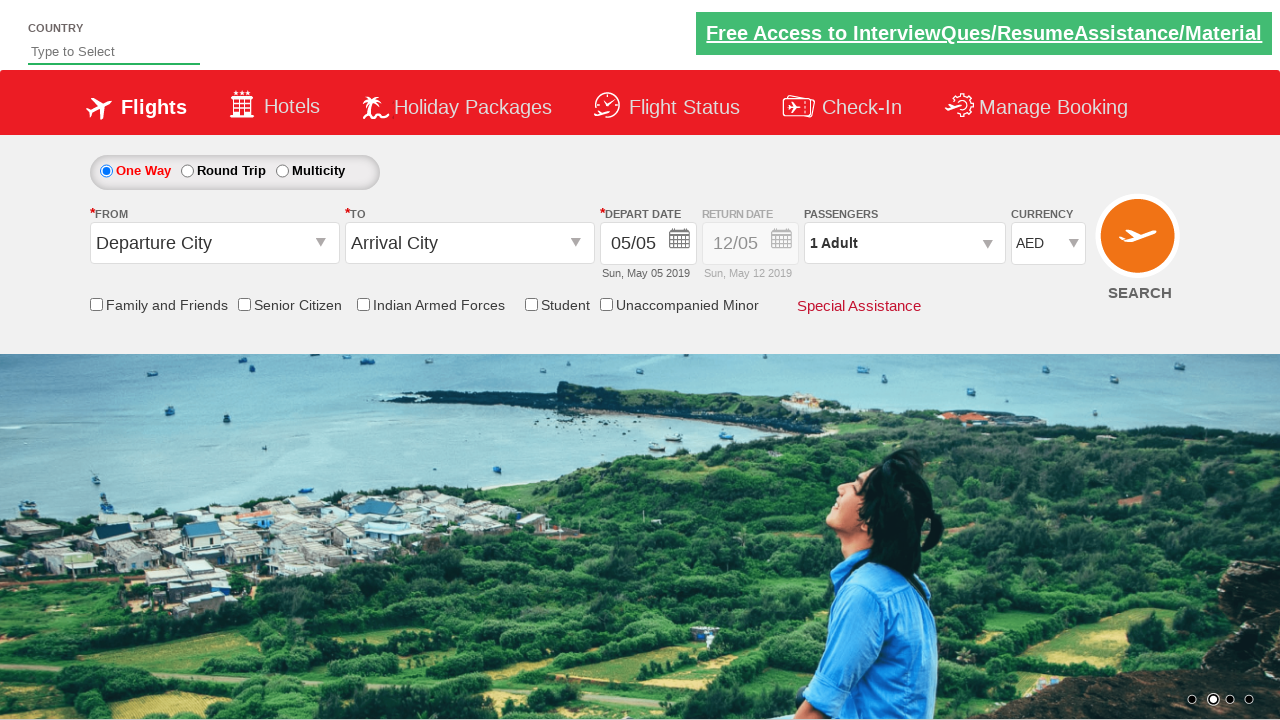

Clicked on passenger info dropdown at (904, 243) on #divpaxinfo
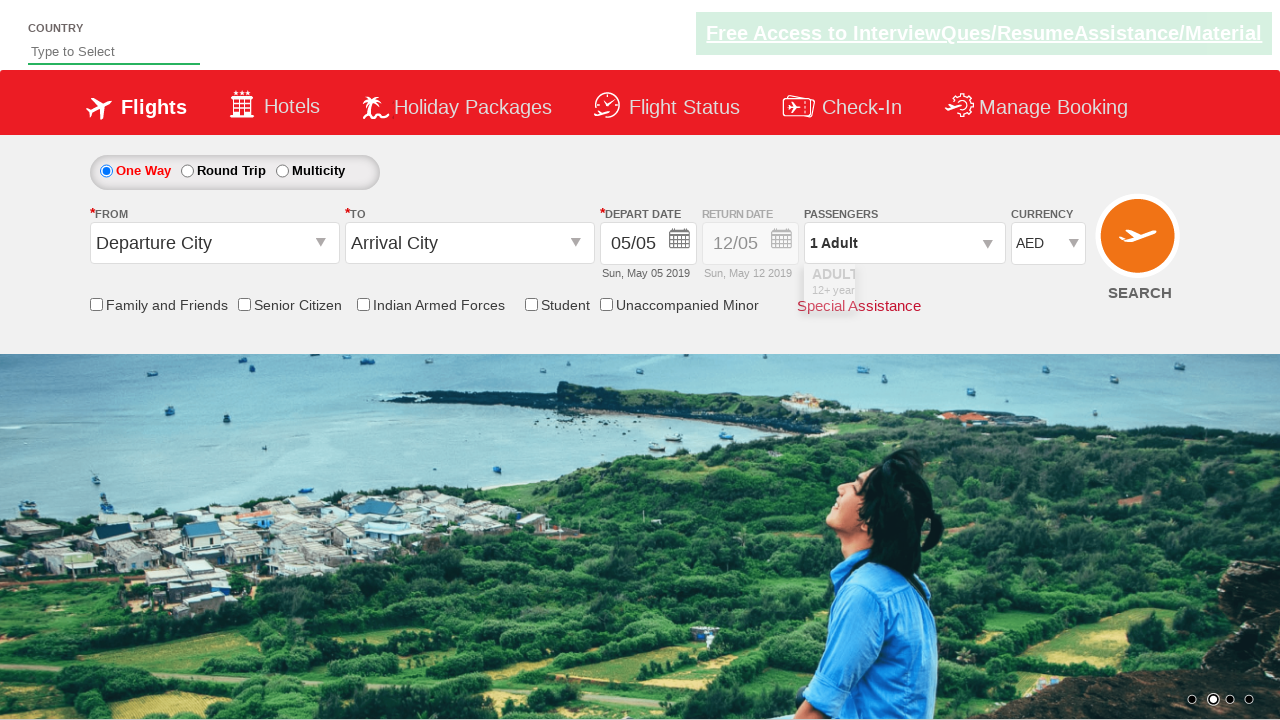

Clicked add adult button (click 1 of 4) at (982, 288) on #hrefIncAdt
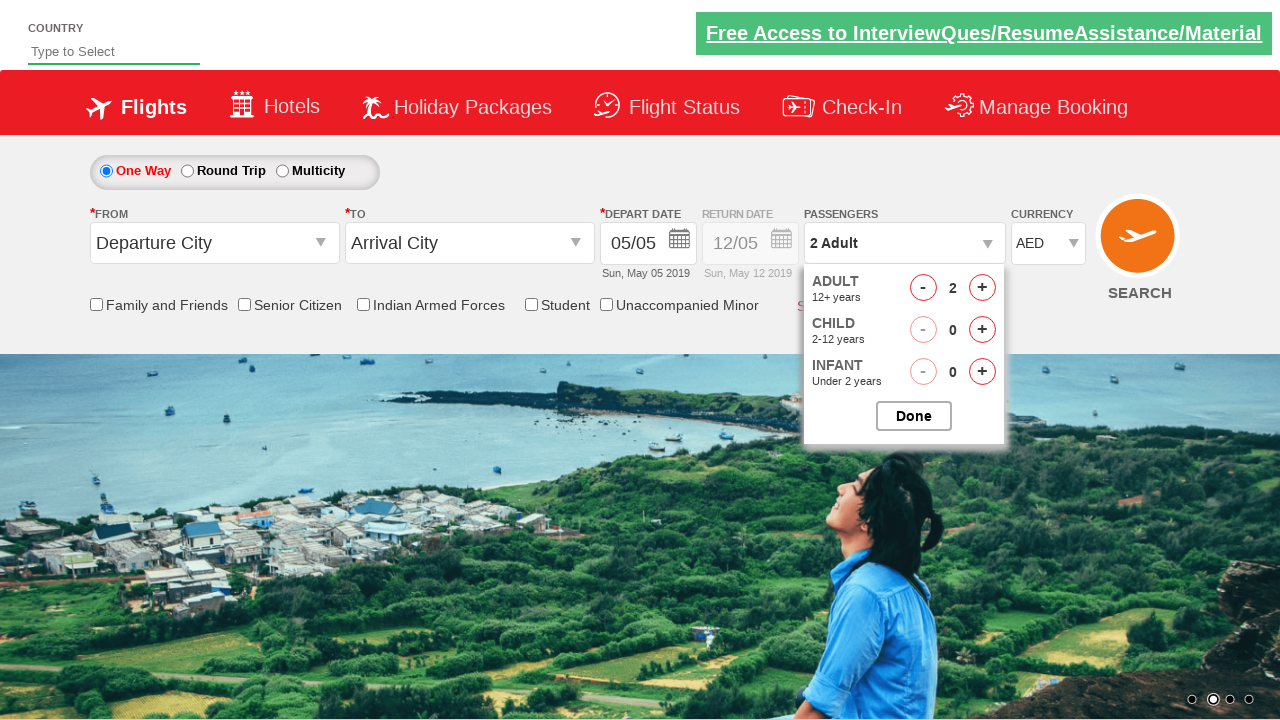

Clicked add adult button (click 2 of 4) at (982, 288) on #hrefIncAdt
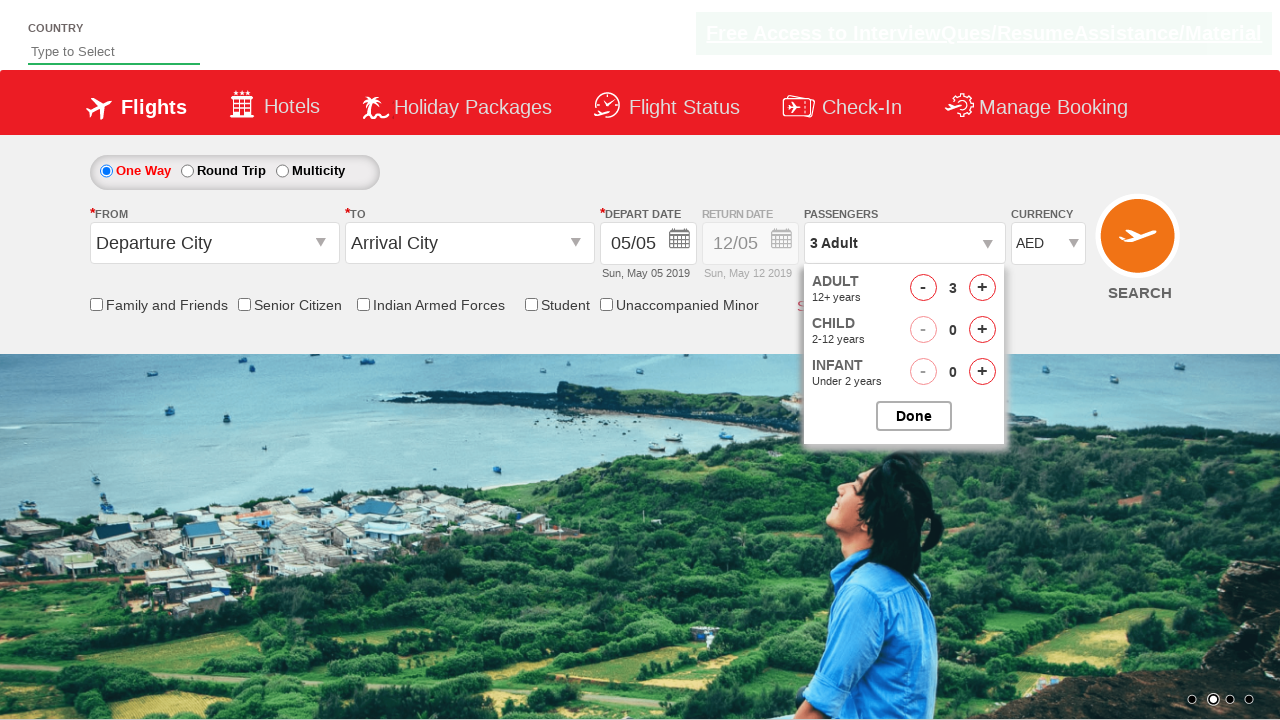

Clicked add adult button (click 3 of 4) at (982, 288) on #hrefIncAdt
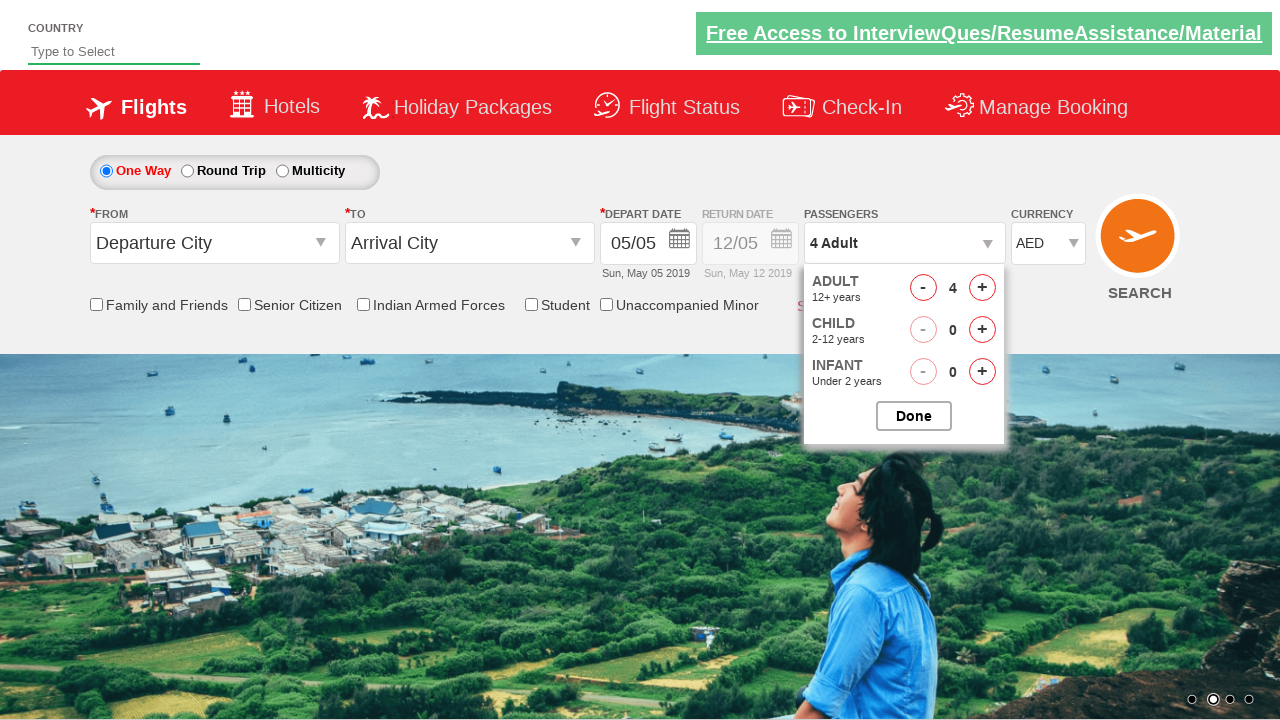

Clicked add adult button (click 4 of 4) at (982, 288) on #hrefIncAdt
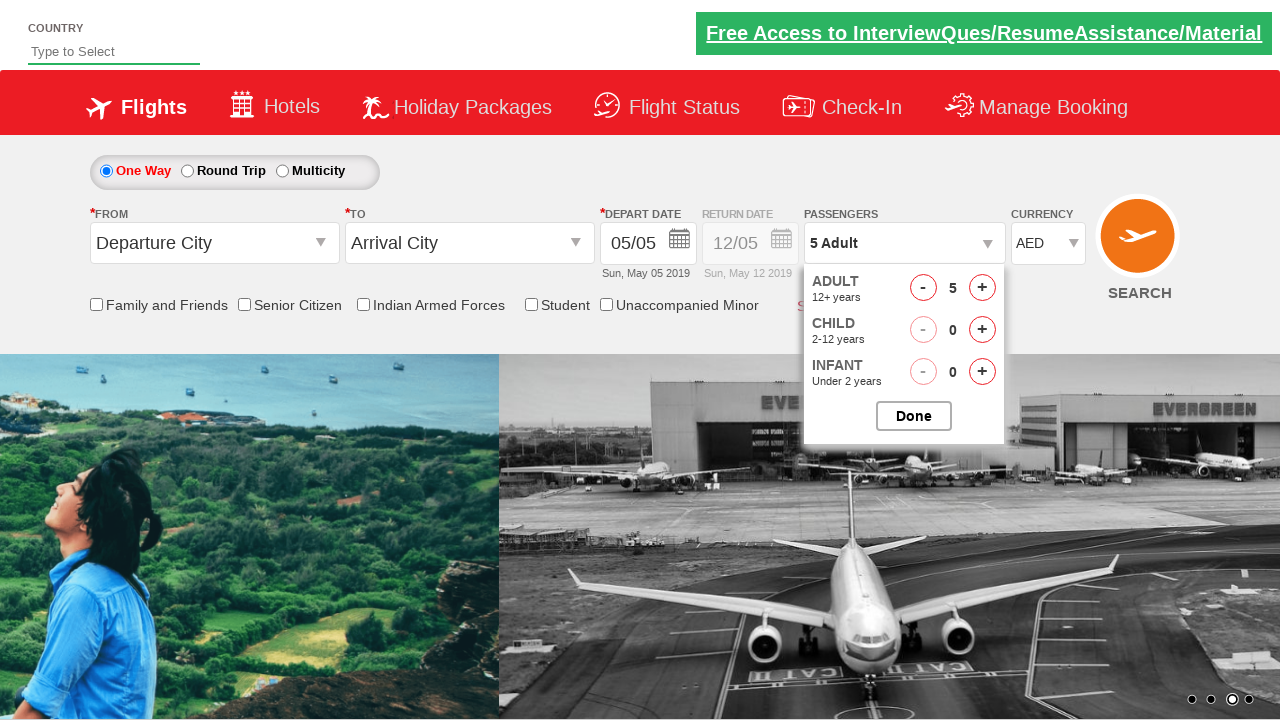

Passenger info selector loaded after adding adults
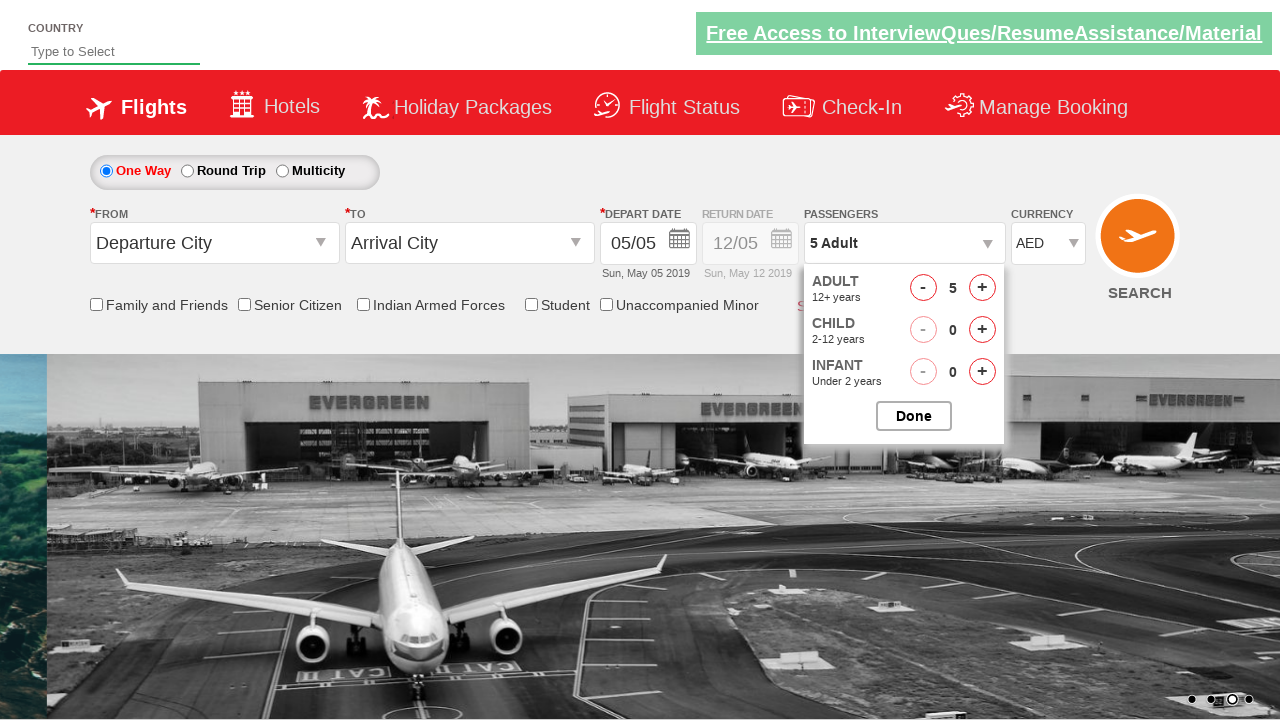

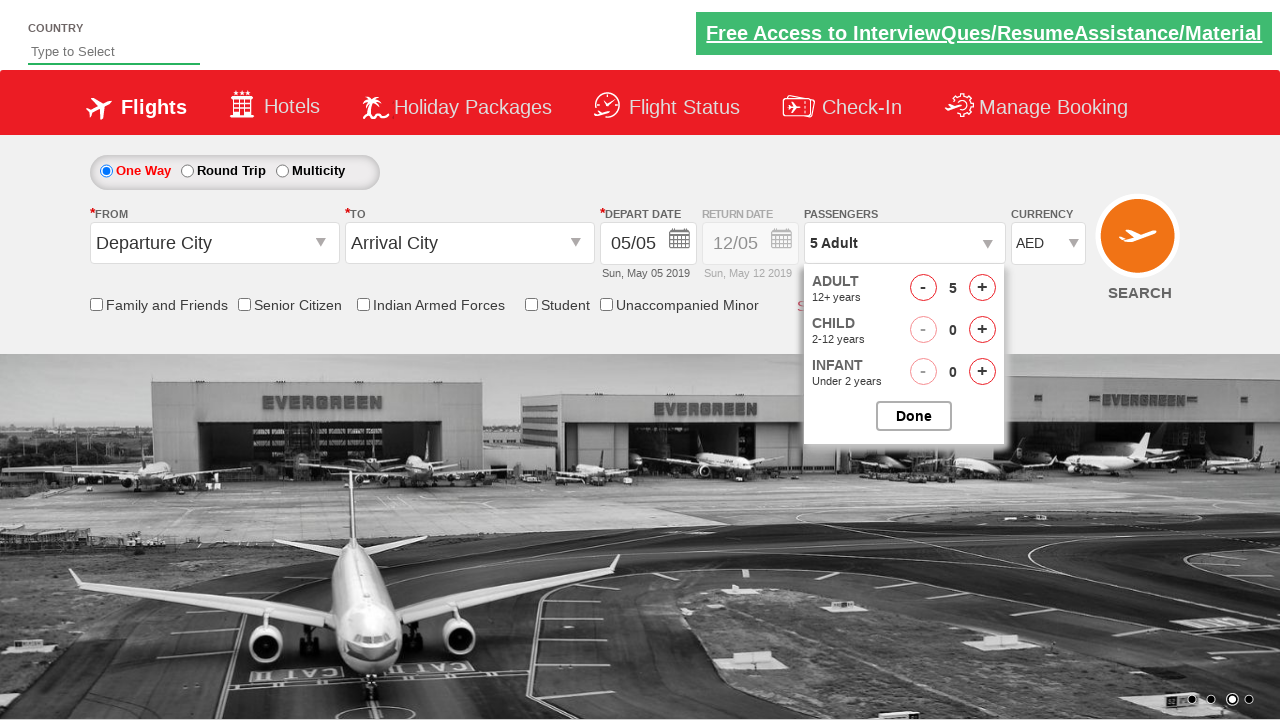